Tests login form validation by attempting to submit without a password, expecting an error message indicating password is required.

Starting URL: https://front.serverest.dev/login

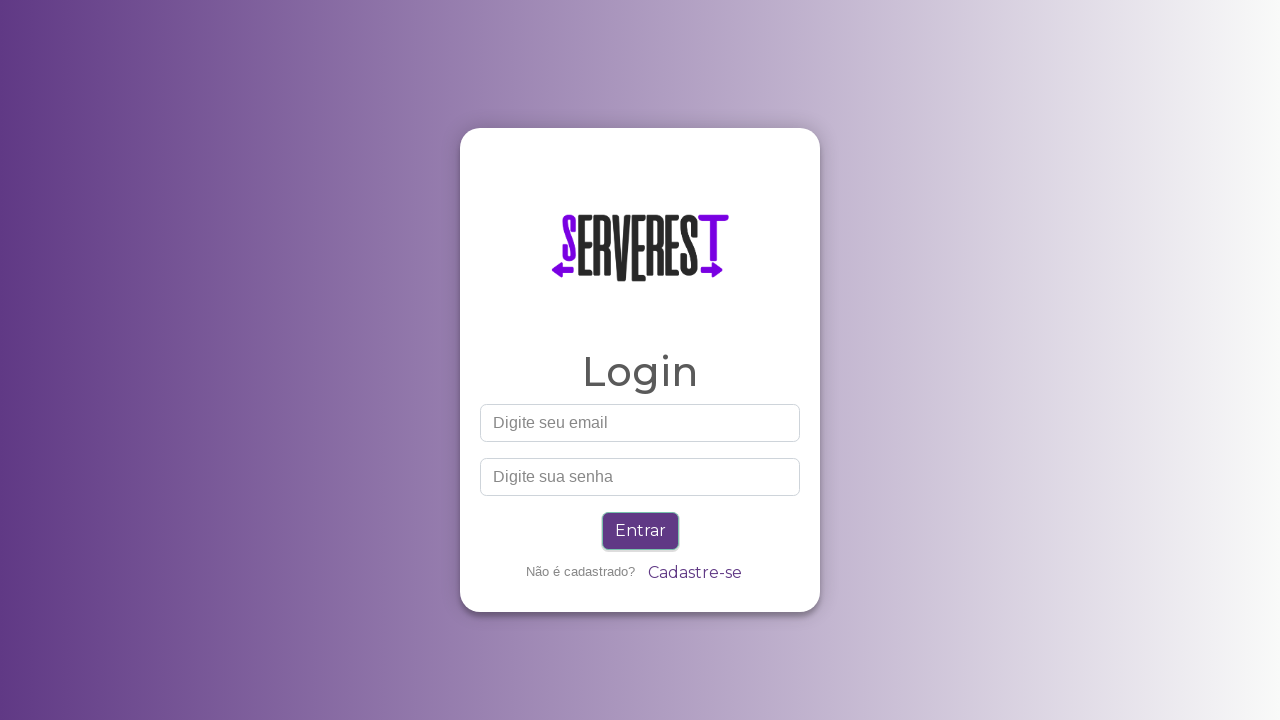

Filled email field with 'usertest@example.com', leaving password empty on input[id='email']
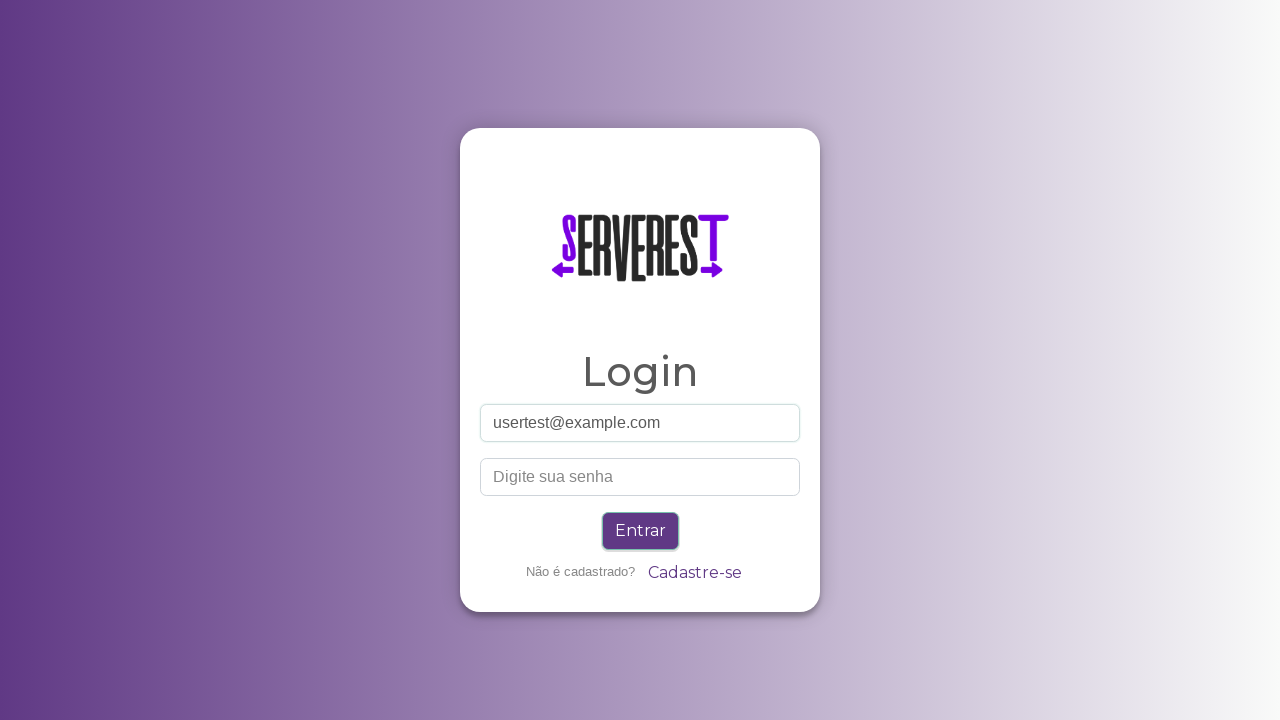

Clicked login button to submit form without password at (640, 531) on .btn
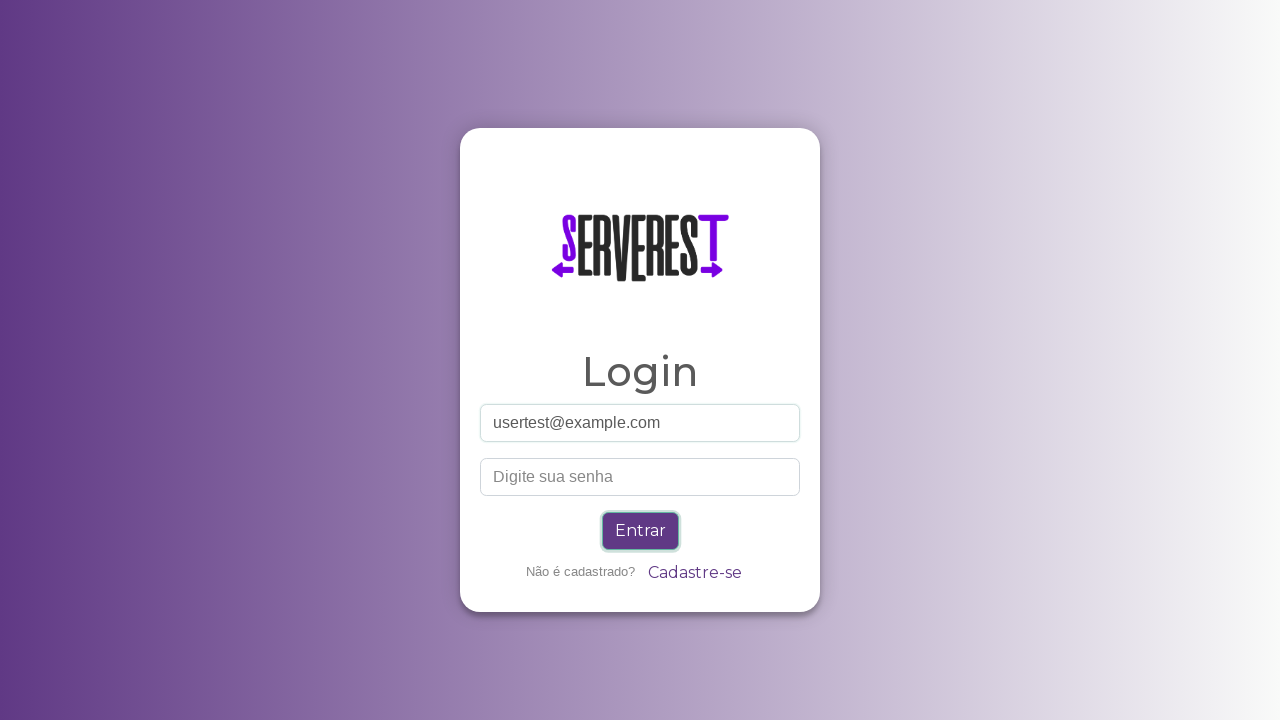

Error message appeared indicating password is required
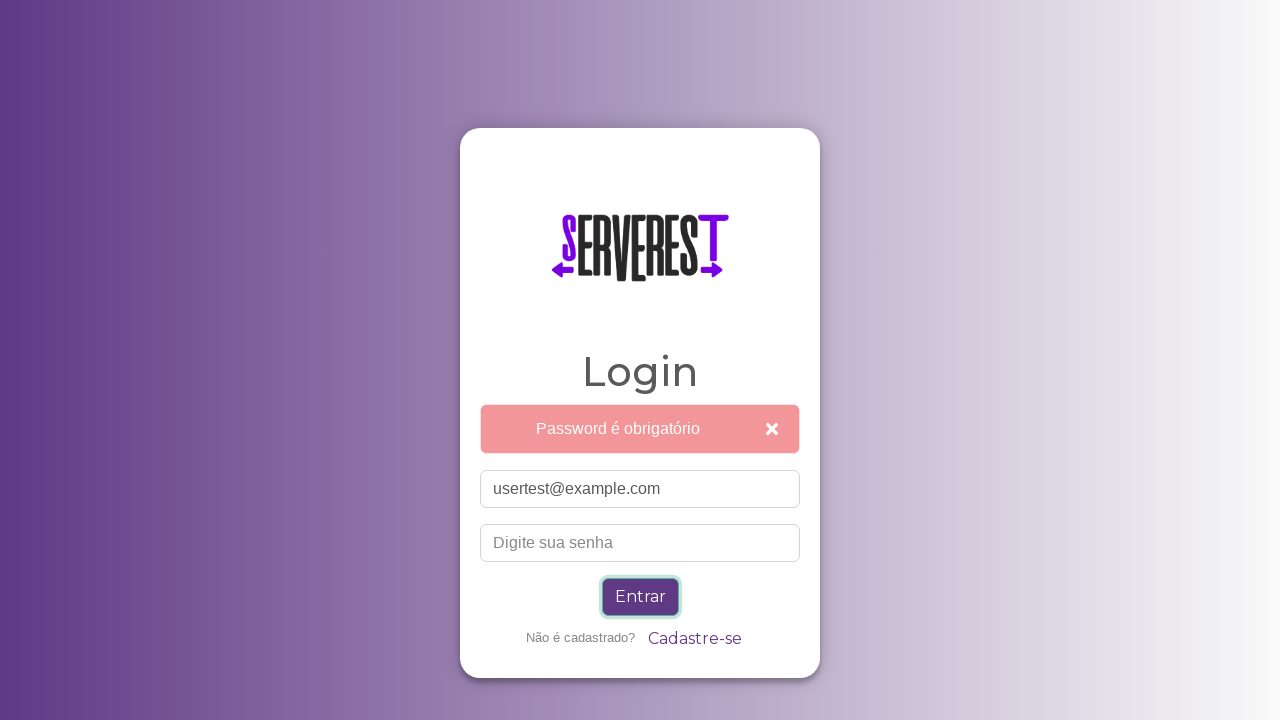

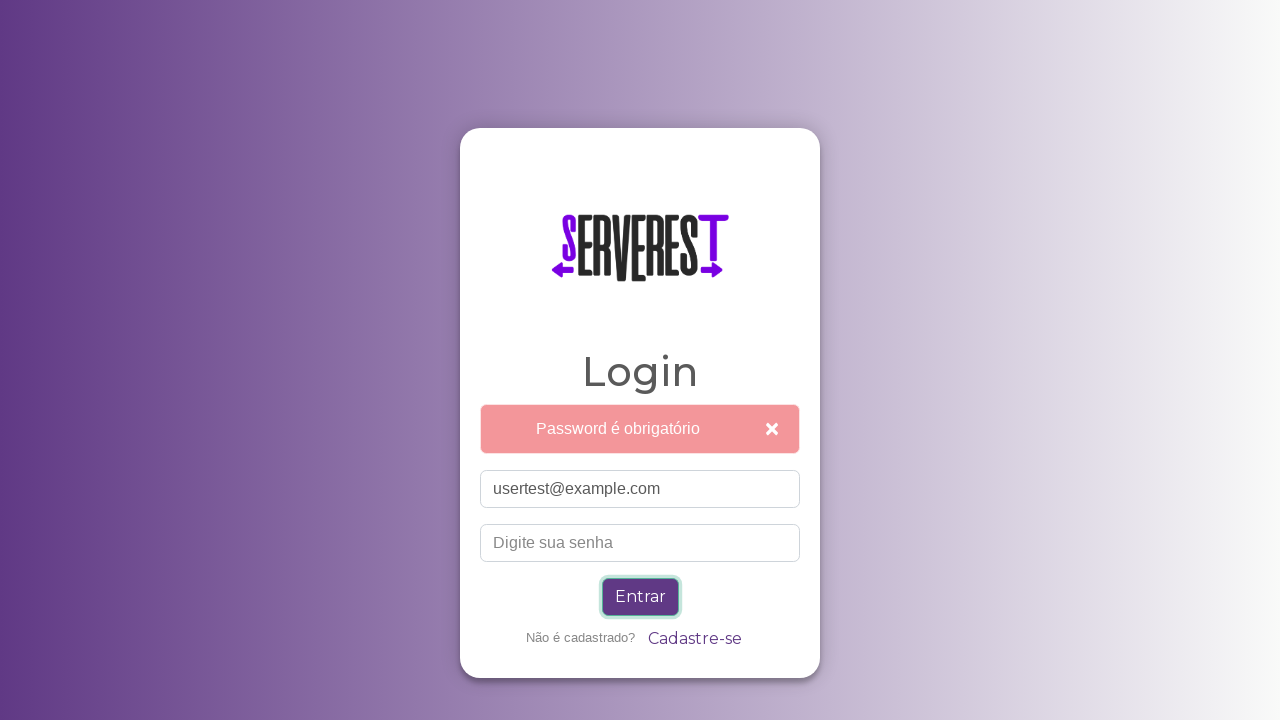